Navigates to Cleartrip website and maximizes the browser window

Starting URL: https://www.cleartrip.com/

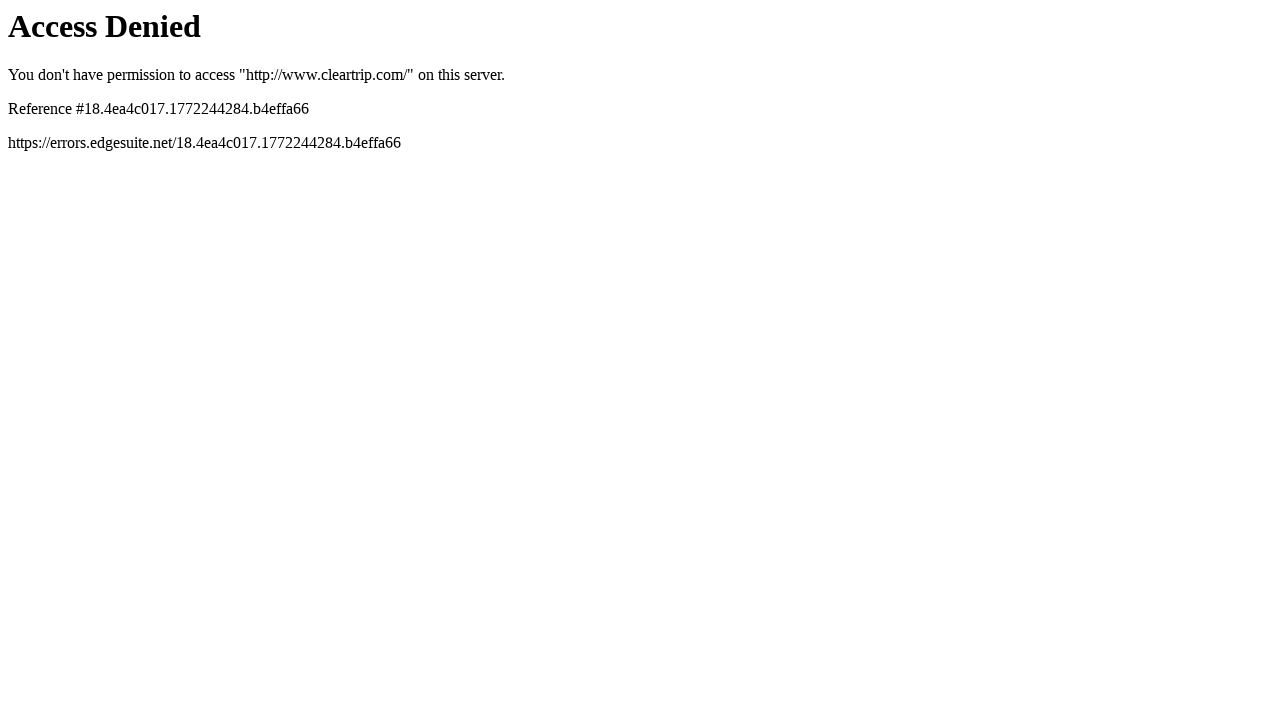

Navigated to Cleartrip website
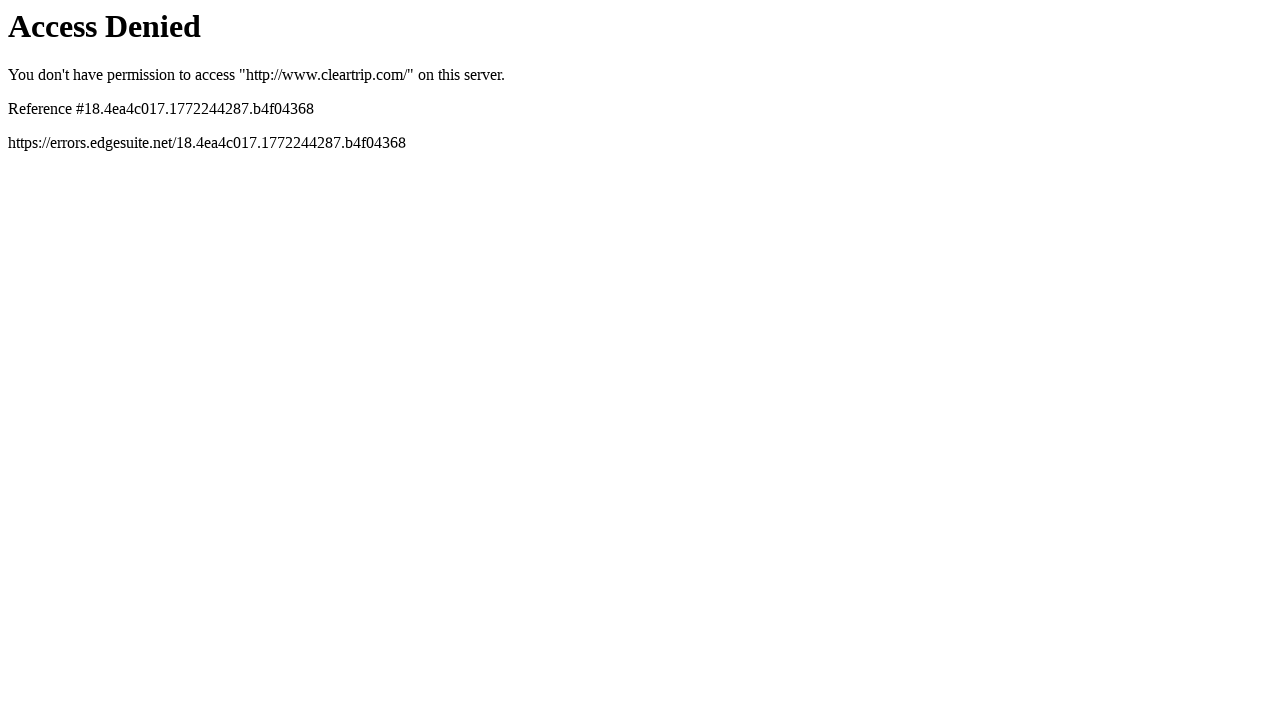

Maximized browser window to 1920x1080
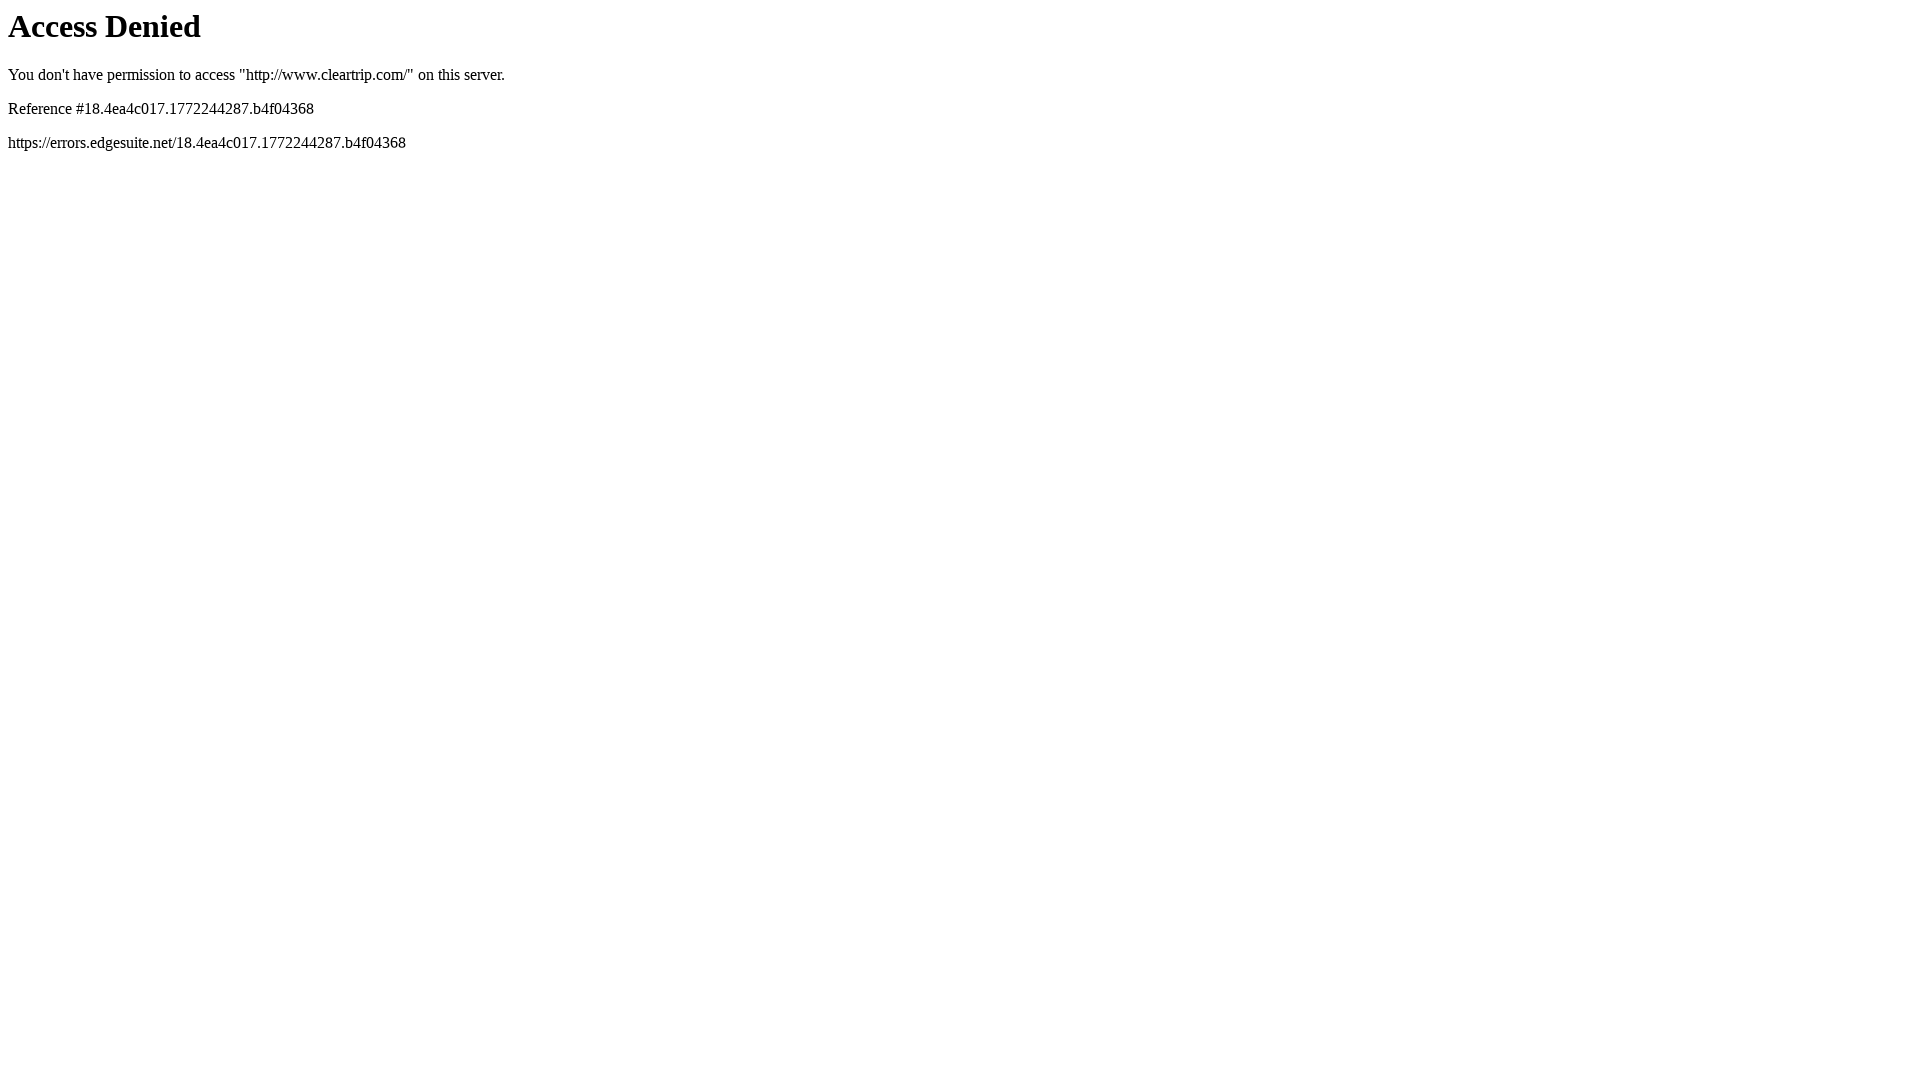

Page fully loaded with networkidle state
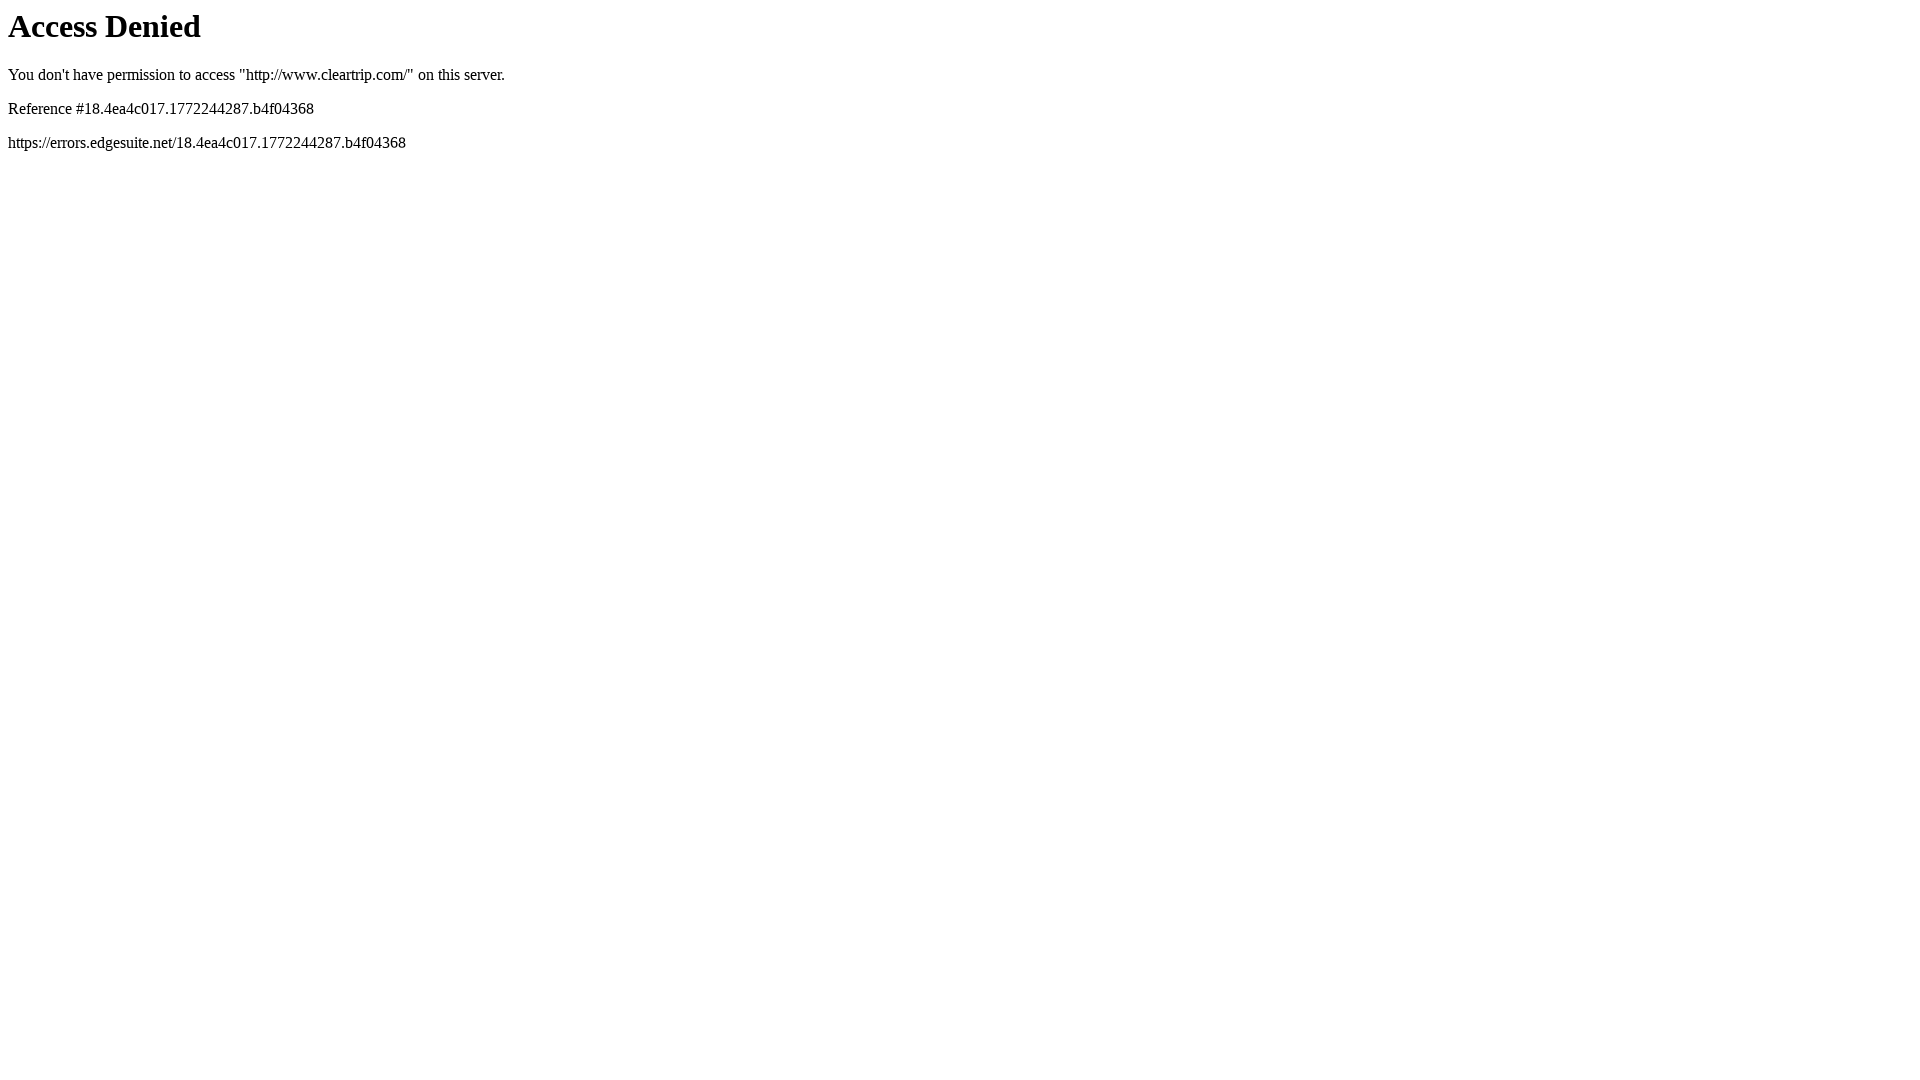

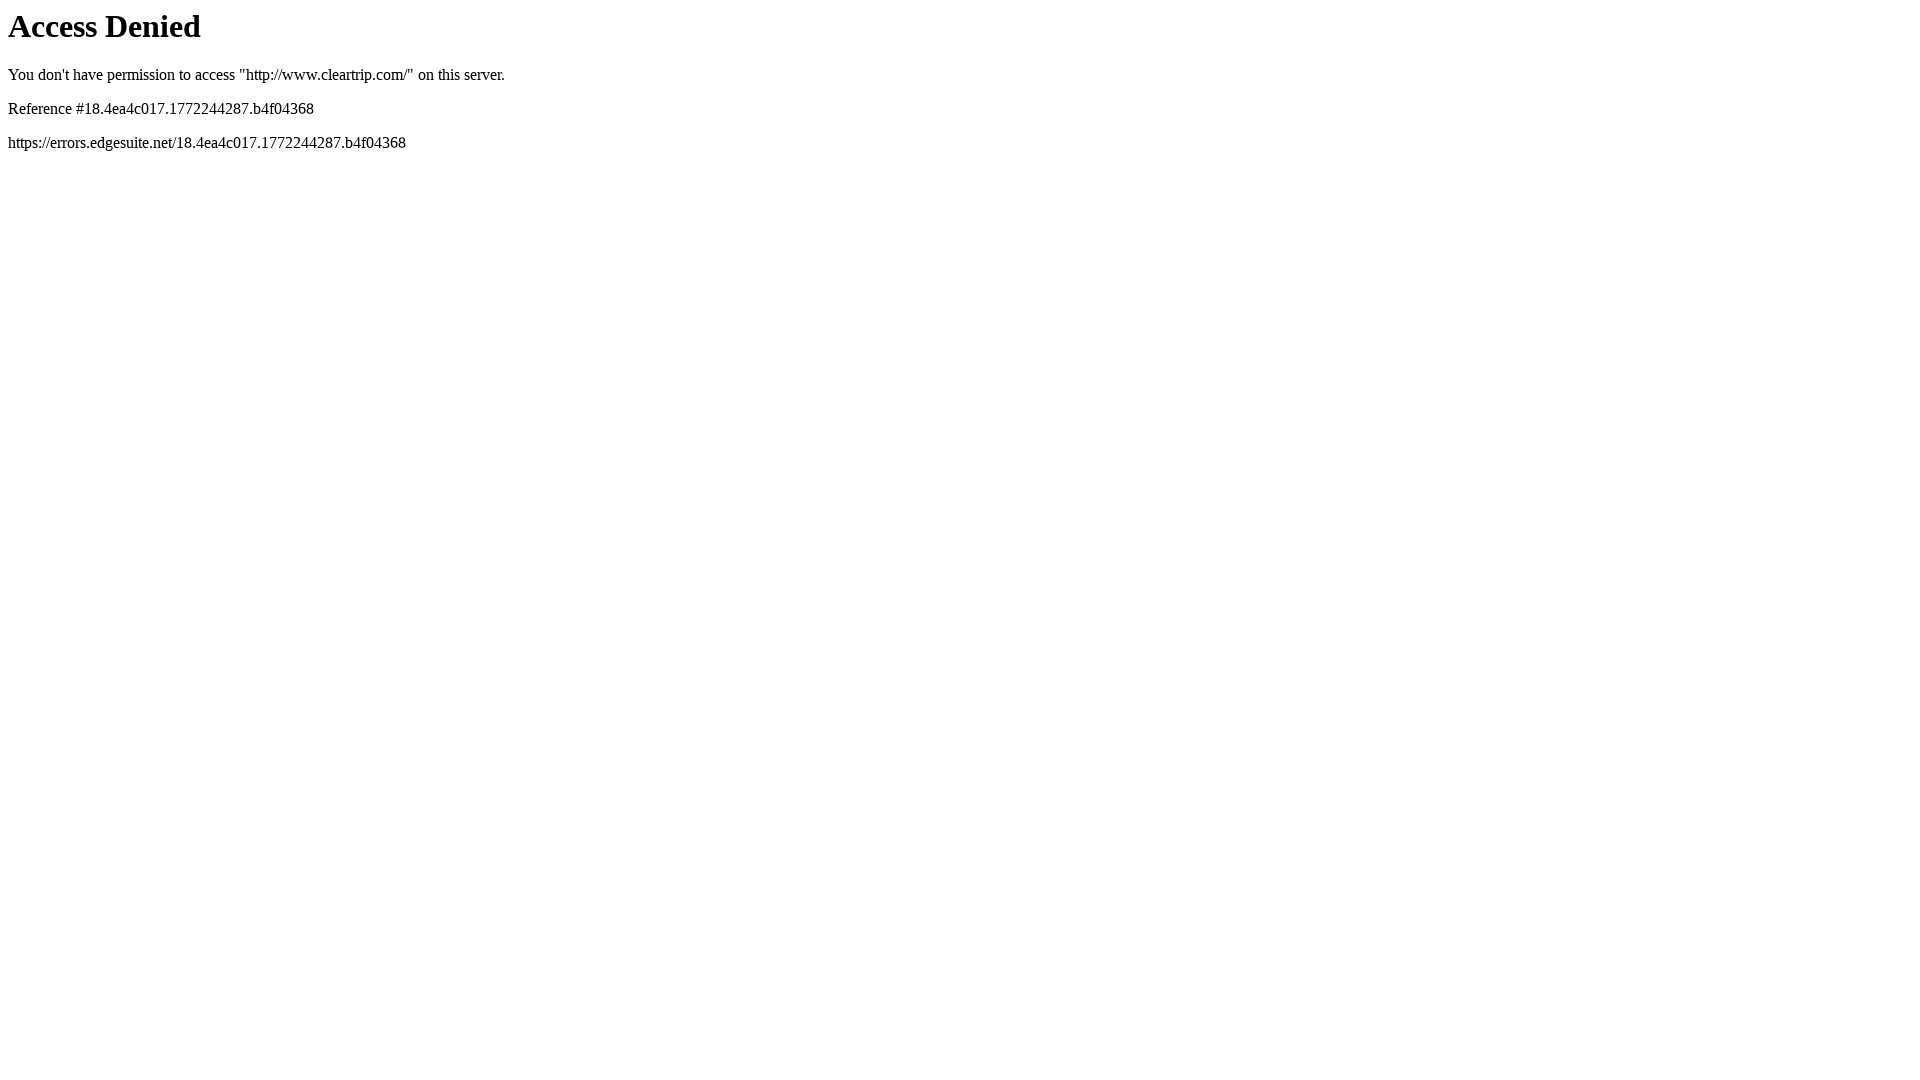